Navigates to the DEV Community homepage and clicks on the first blog article in the feed

Starting URL: https://dev.to

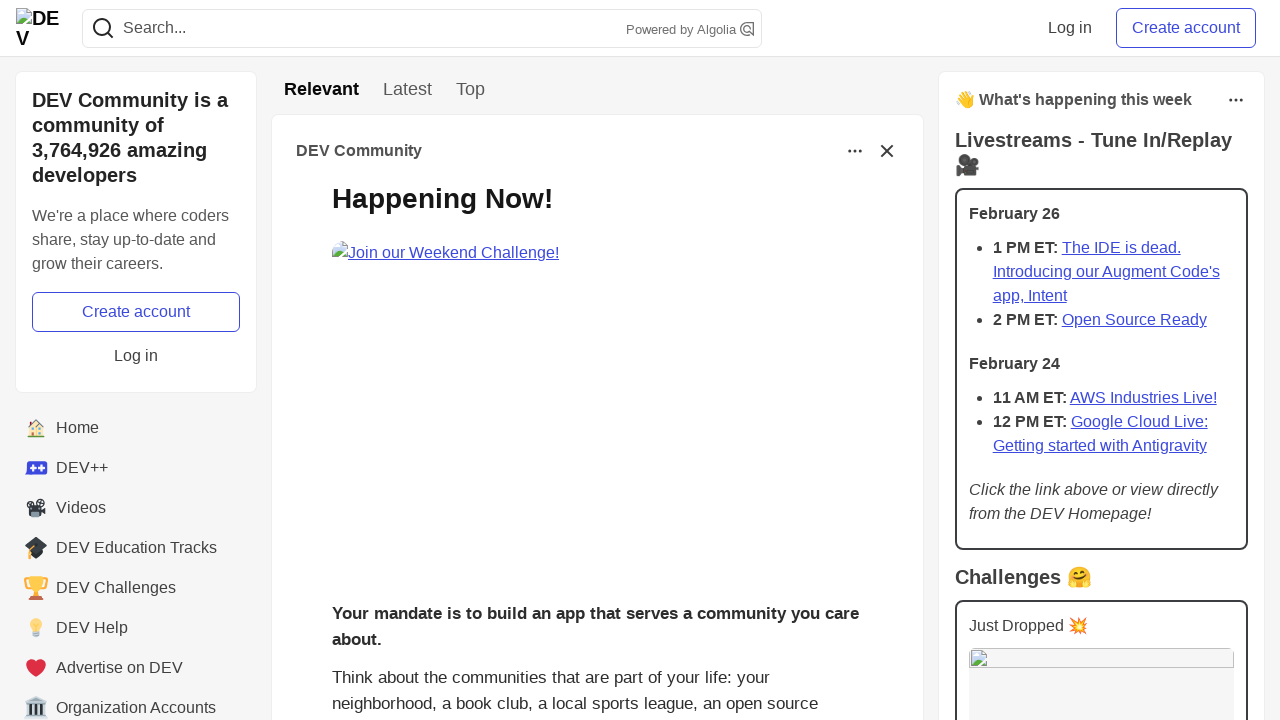

Navigated to DEV Community homepage at https://dev.to
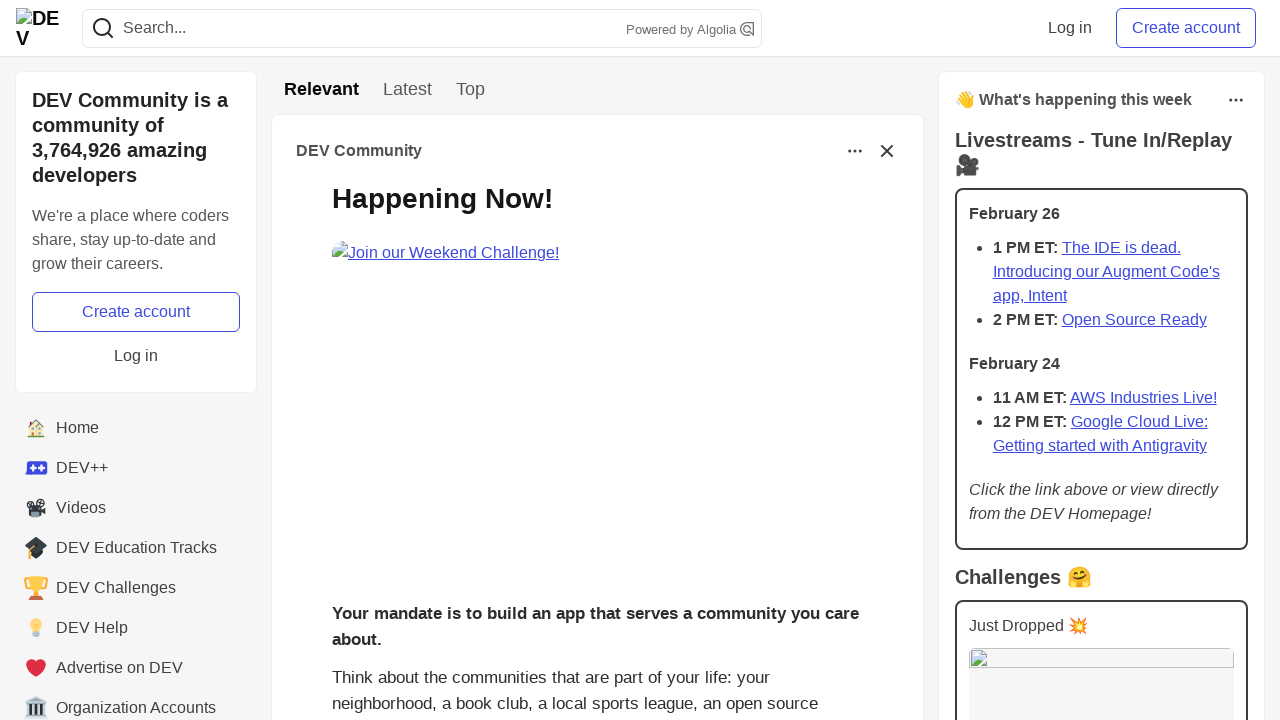

Blog articles loaded in the feed
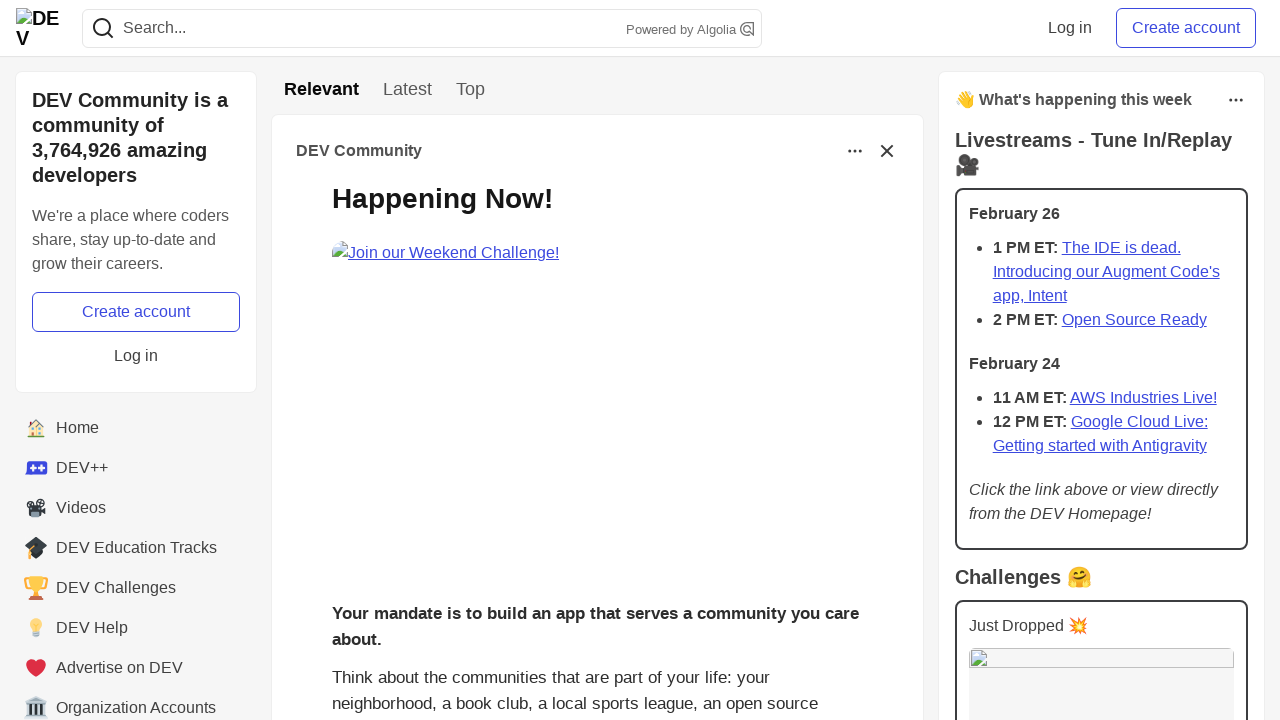

Clicked on the first blog article in the feed at (617, 388) on h2.crayons-story__title > a
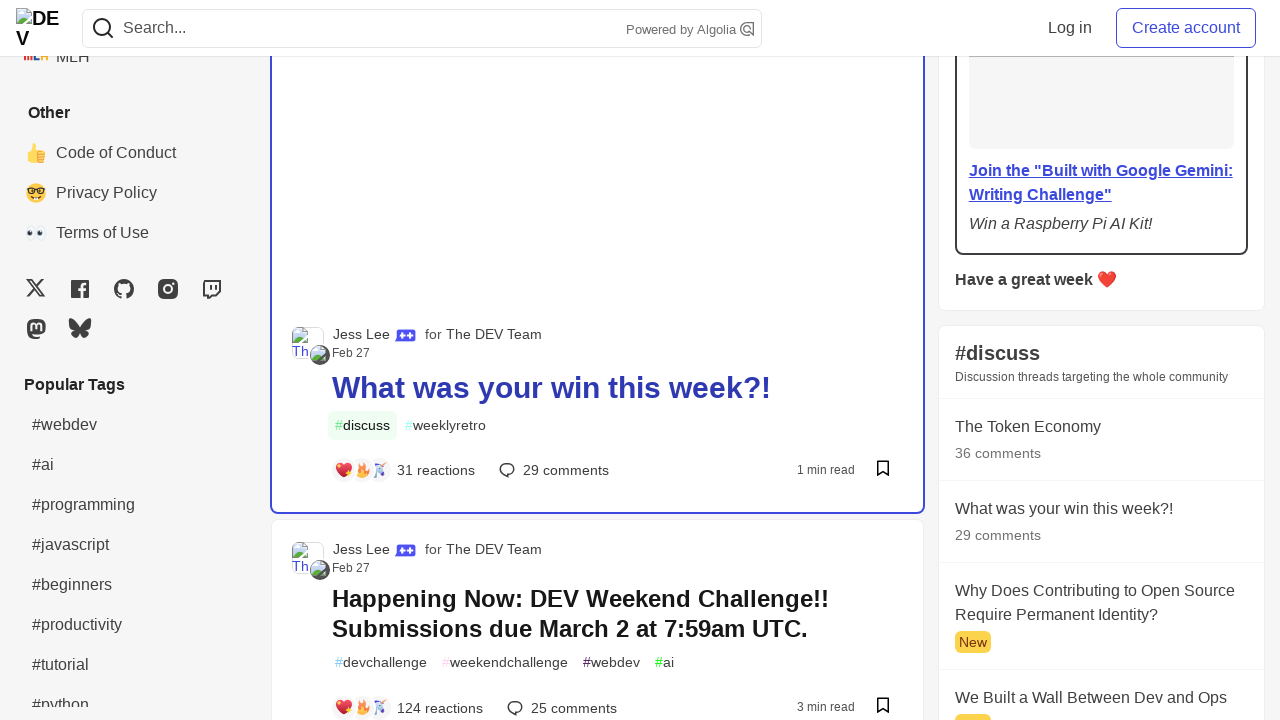

Article page loaded and DOM content ready
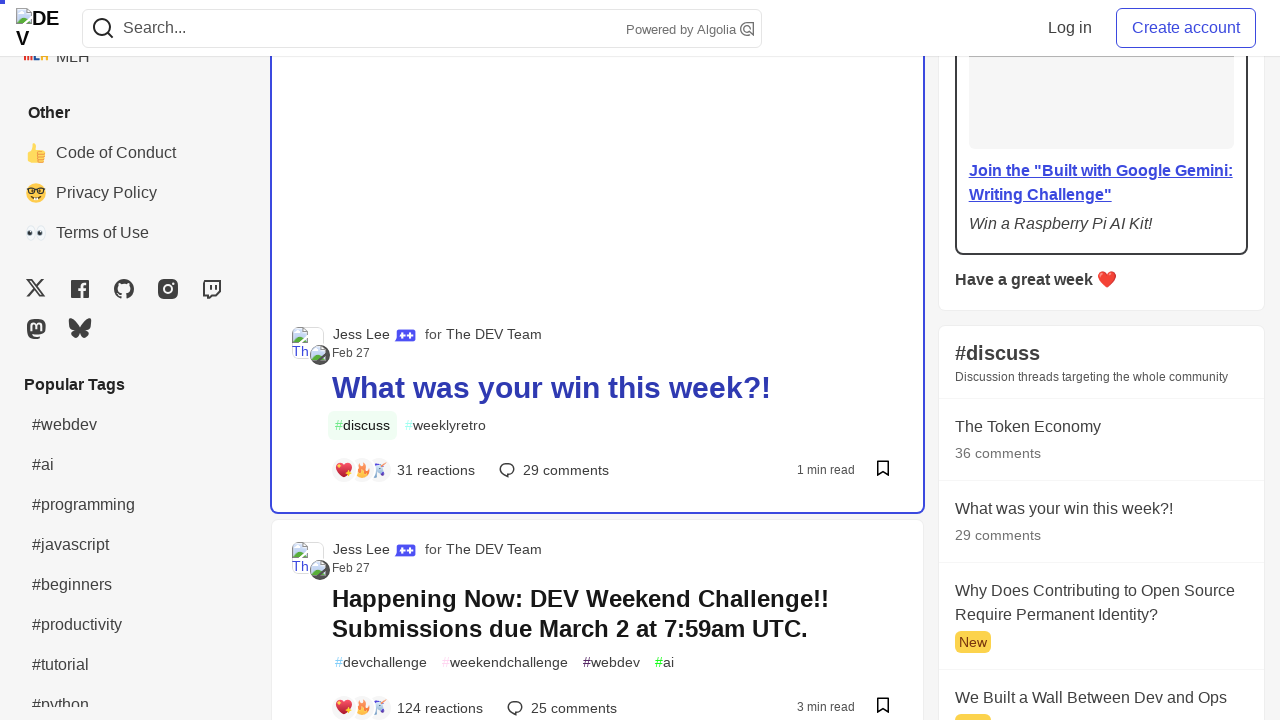

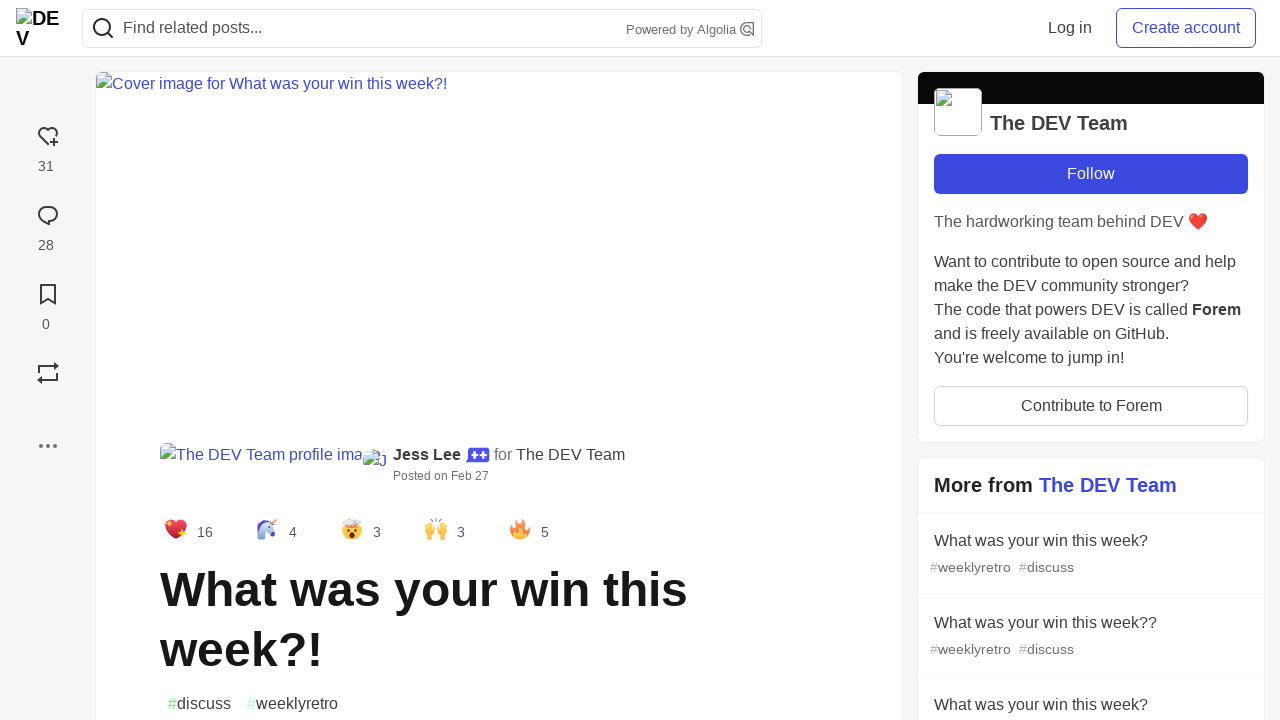